Tests jQuery UI draggable demo page by switching to an iframe, interacting with the draggable element, then clicking the Download link

Starting URL: http://jqueryui.com/draggable/

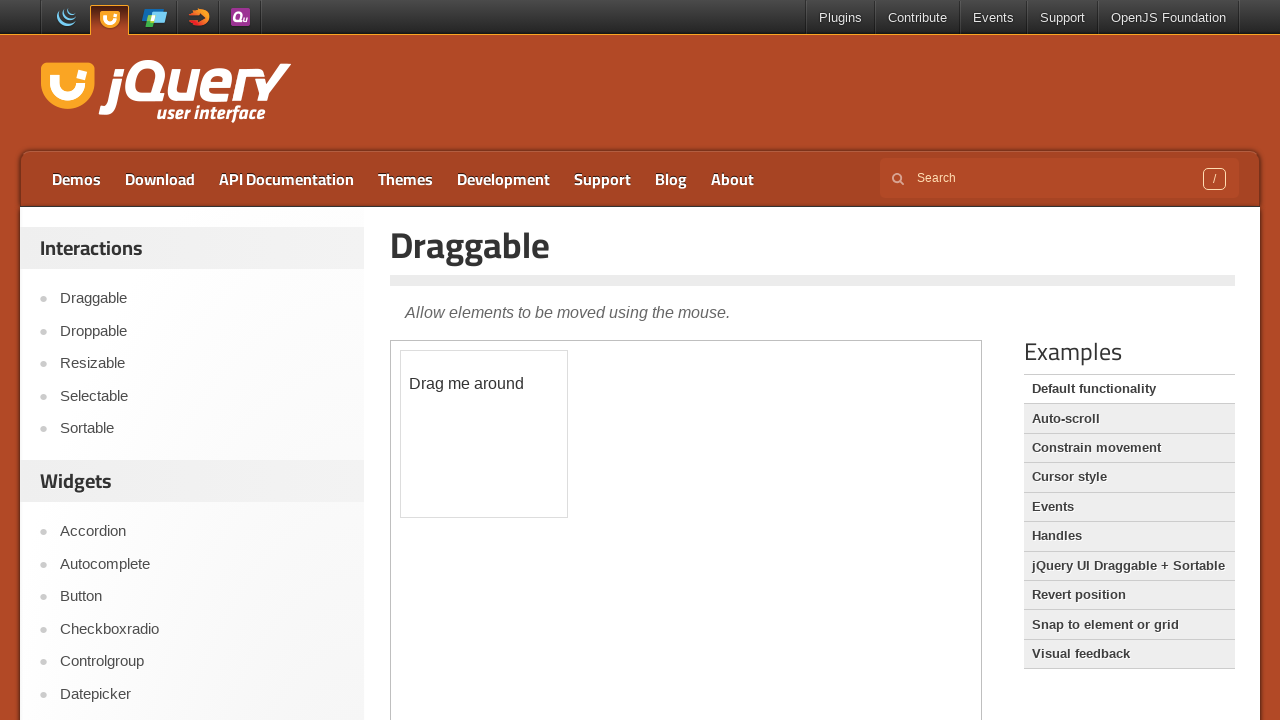

Located the demo iframe
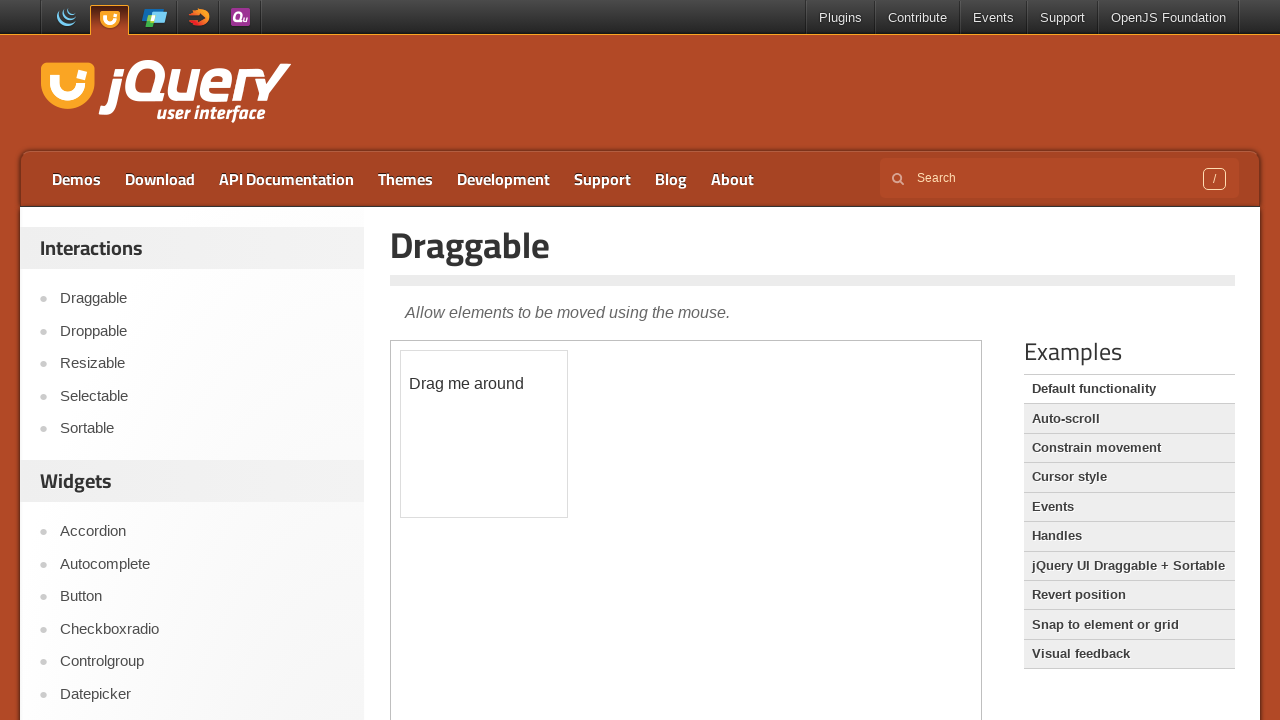

Draggable element loaded inside iframe
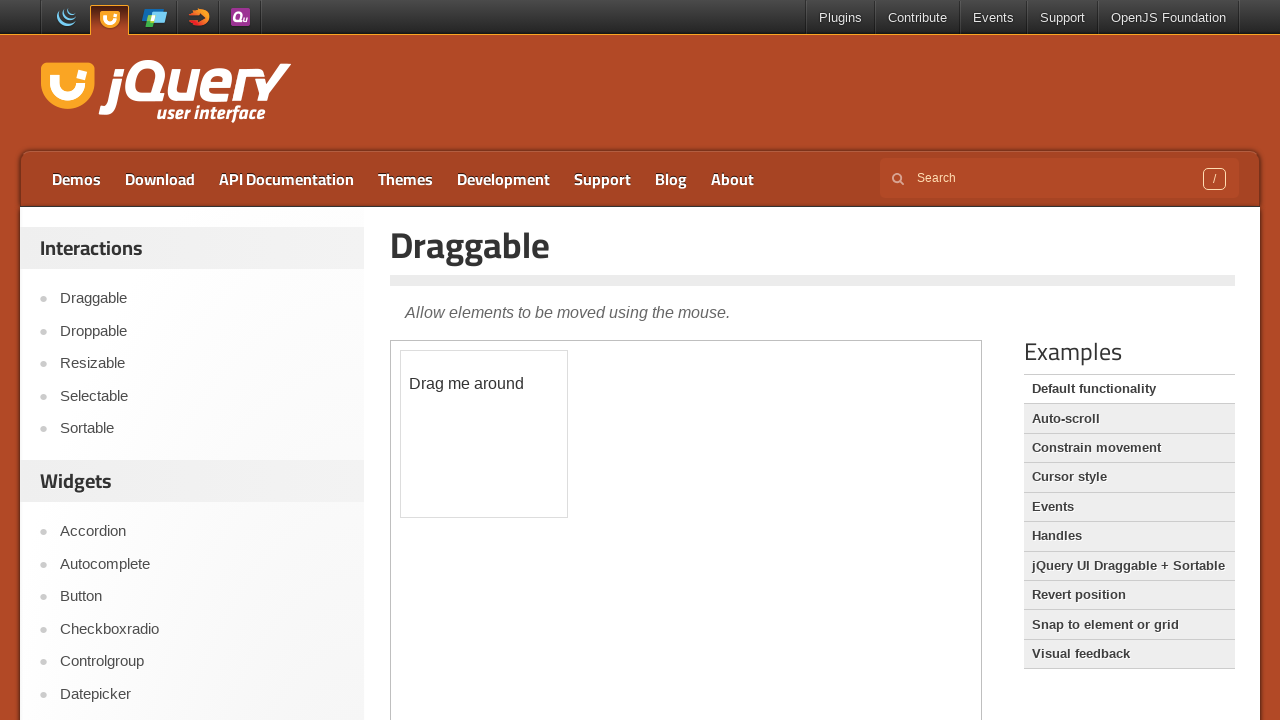

Clicked the Download link on the main page at (160, 179) on a:has-text('Download')
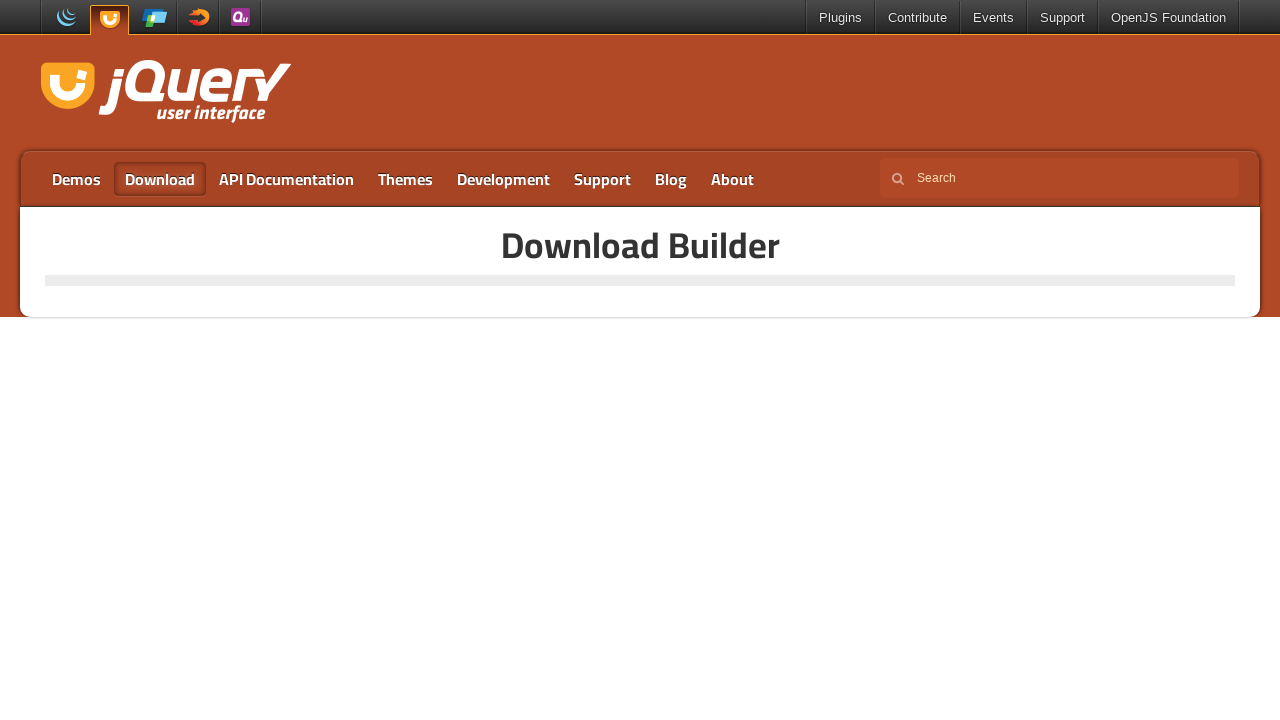

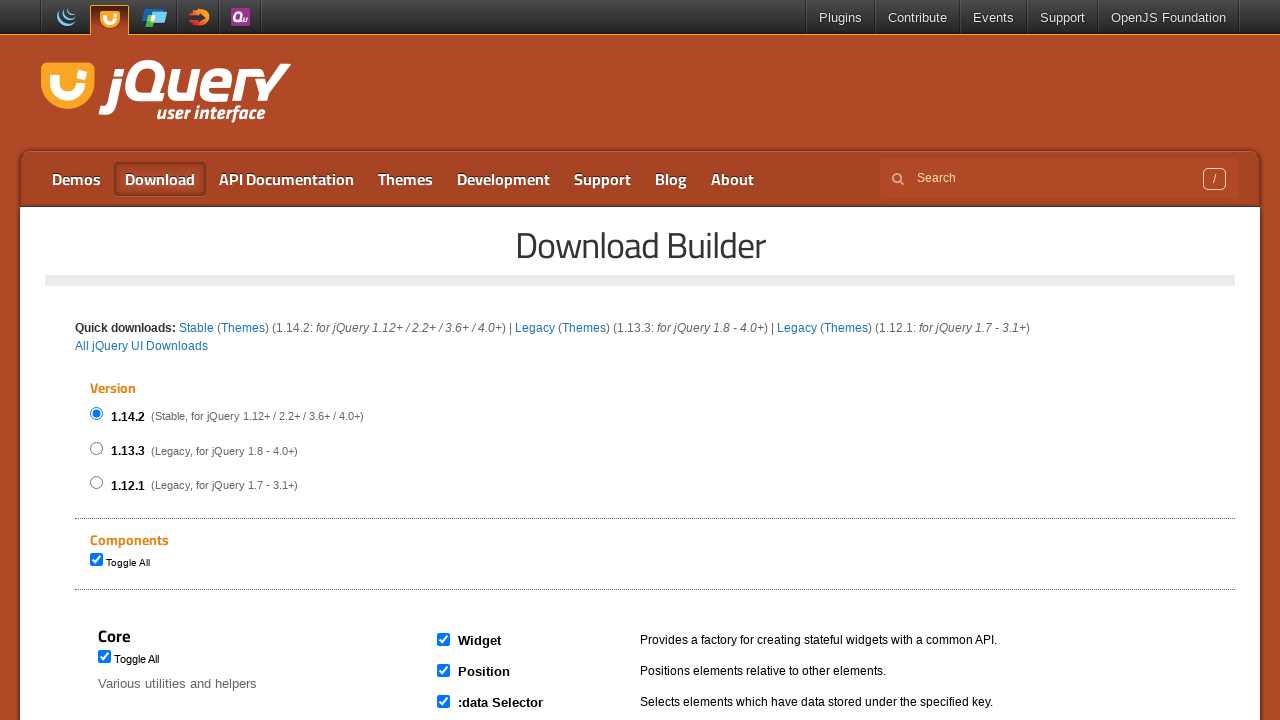